Navigates to Yahoo Japan, scrolls to a service list link in the footer area, and clicks on it

Starting URL: https://www.yahoo.co.jp/

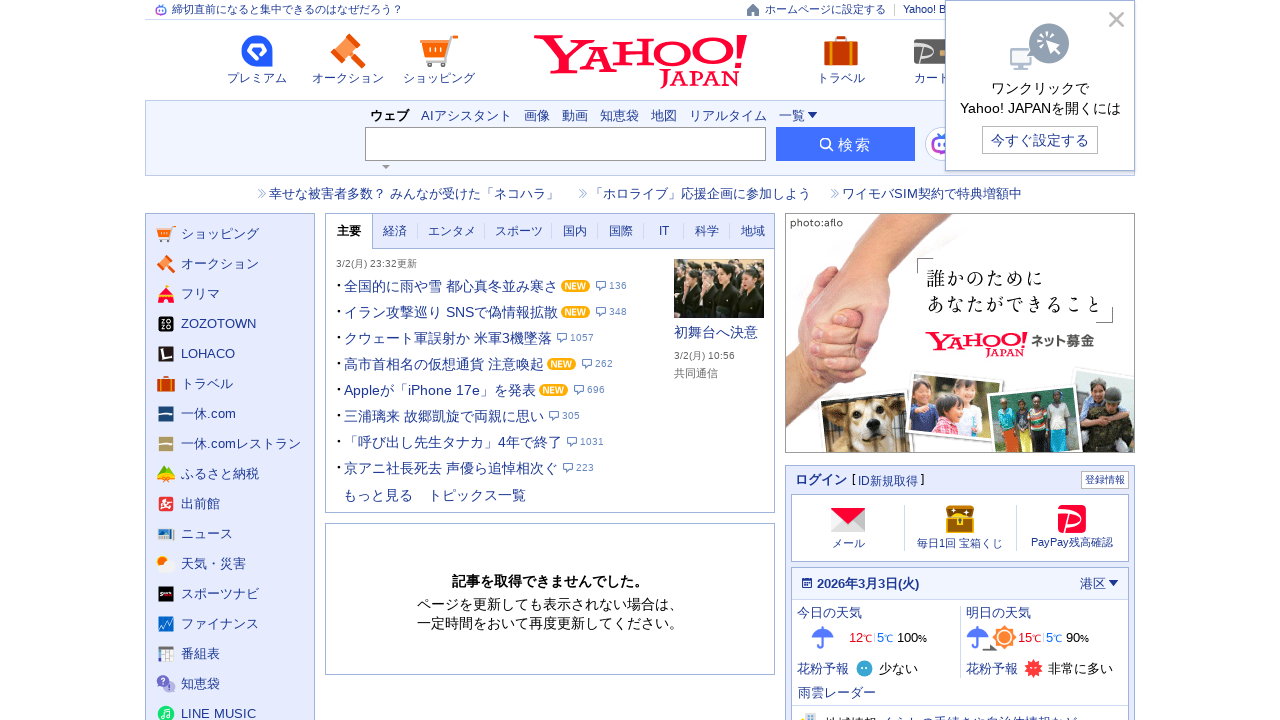

Located service list link element in footer
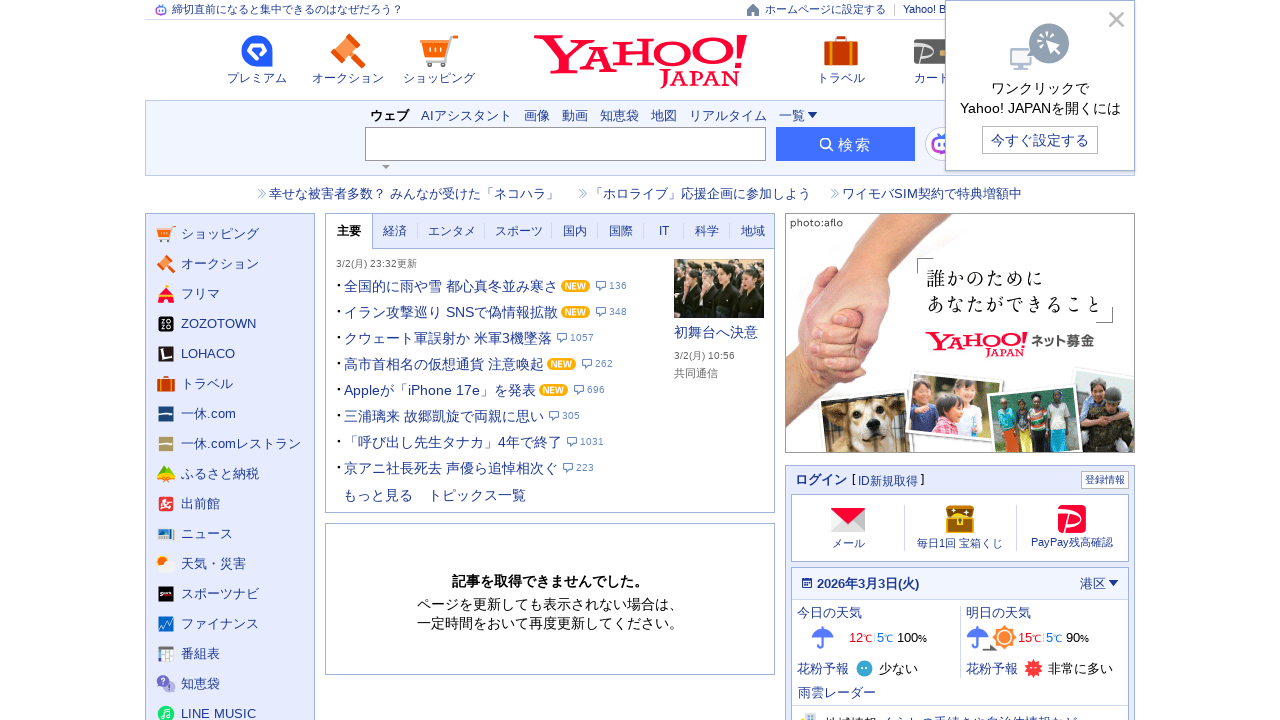

Scrolled to service list link in footer area
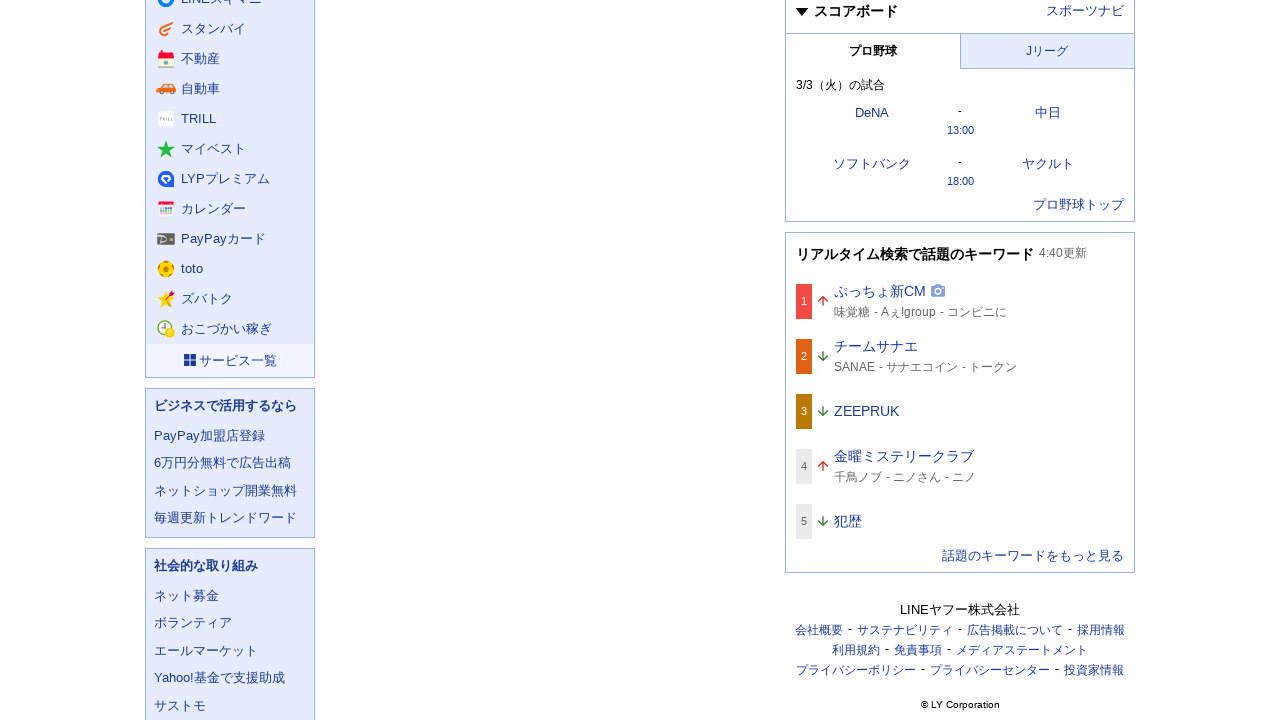

Clicked on service list link at (238, 360) on xpath=//*[@id="ToolFooter"]/a/dl/dt/span
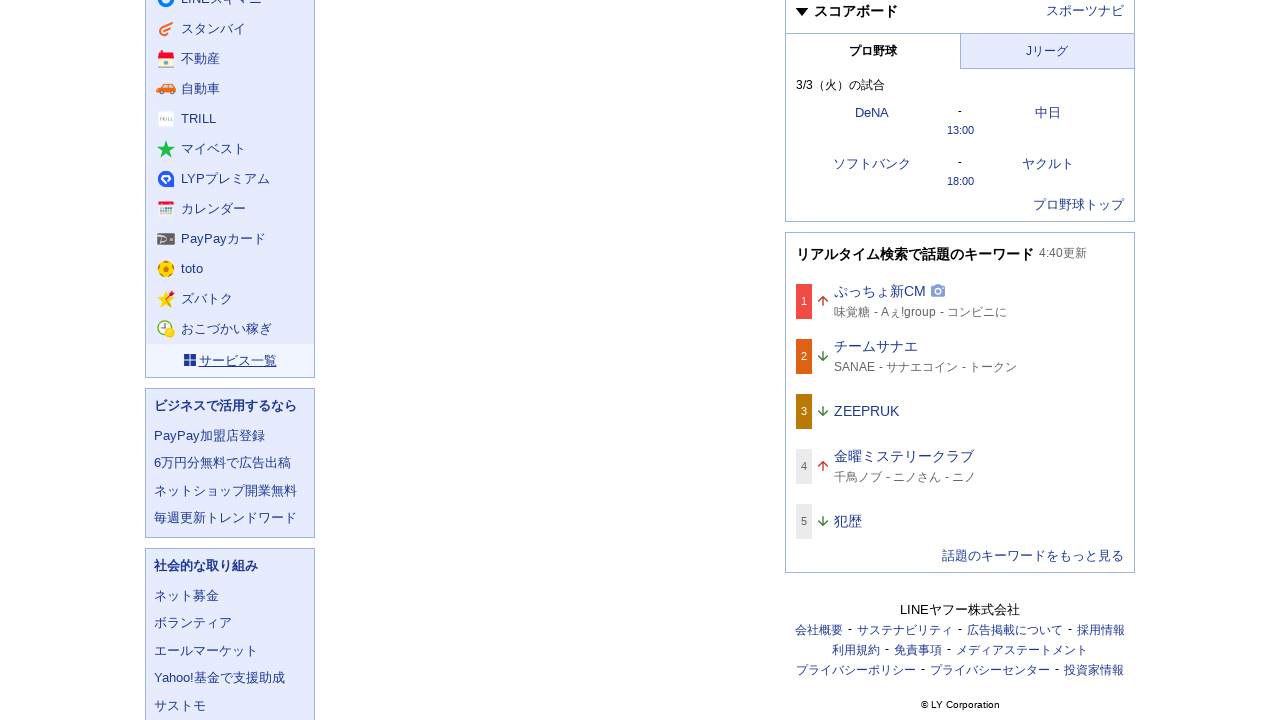

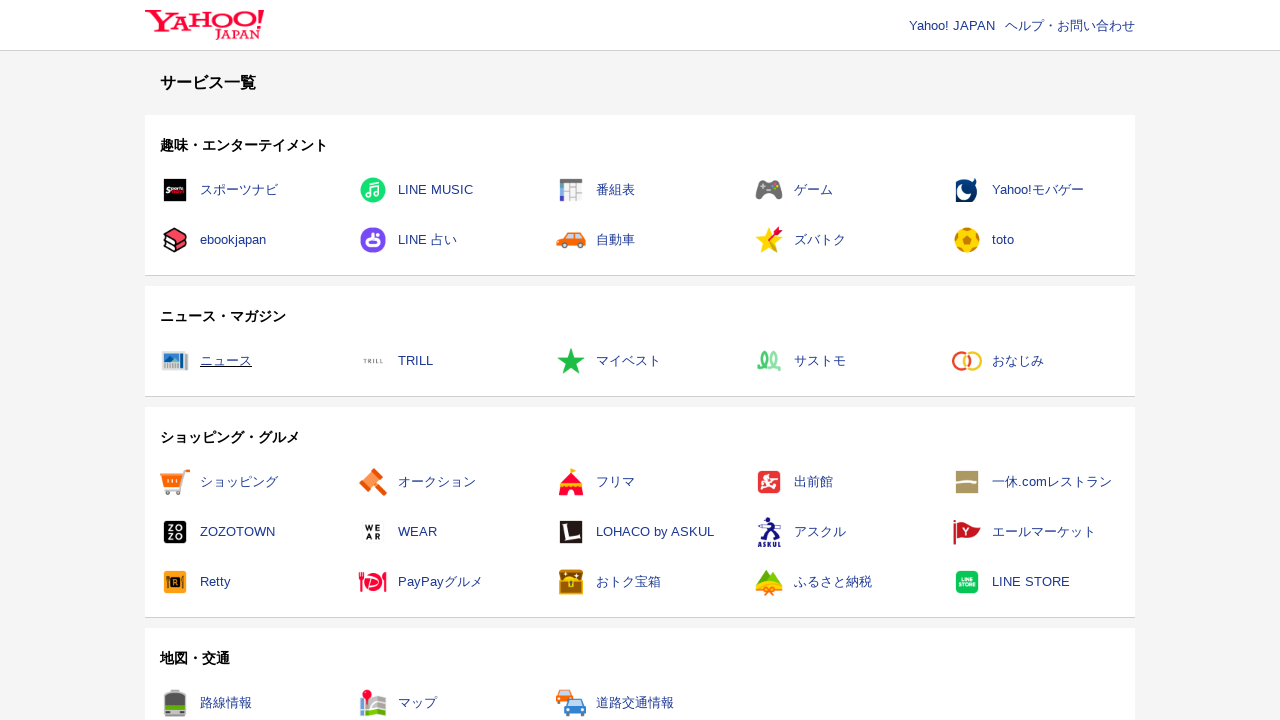